Tests the Matson auto tracking form by entering a booking number and submitting to verify tracking details are displayed

Starting URL: https://www.matson.com/auto-tracking.html

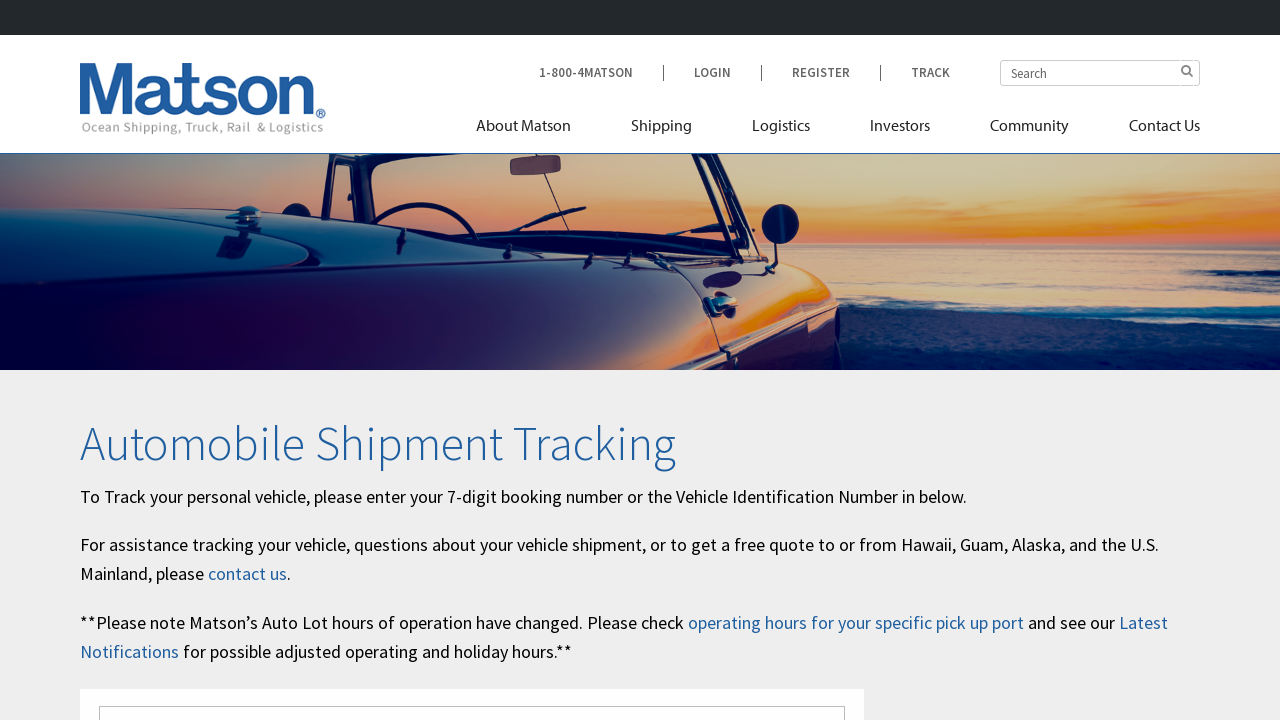

Waited 5 seconds for page to settle
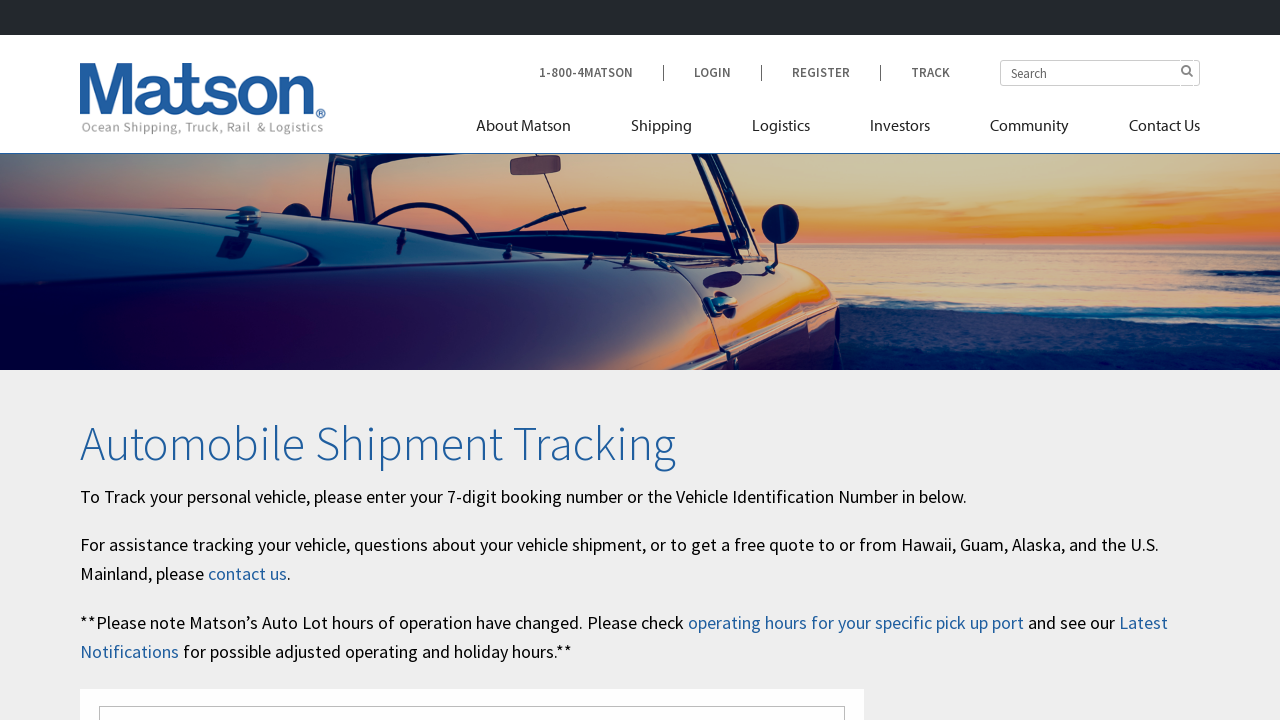

Clicked on the booking number input field at (307, 360) on #track-number-top-booking
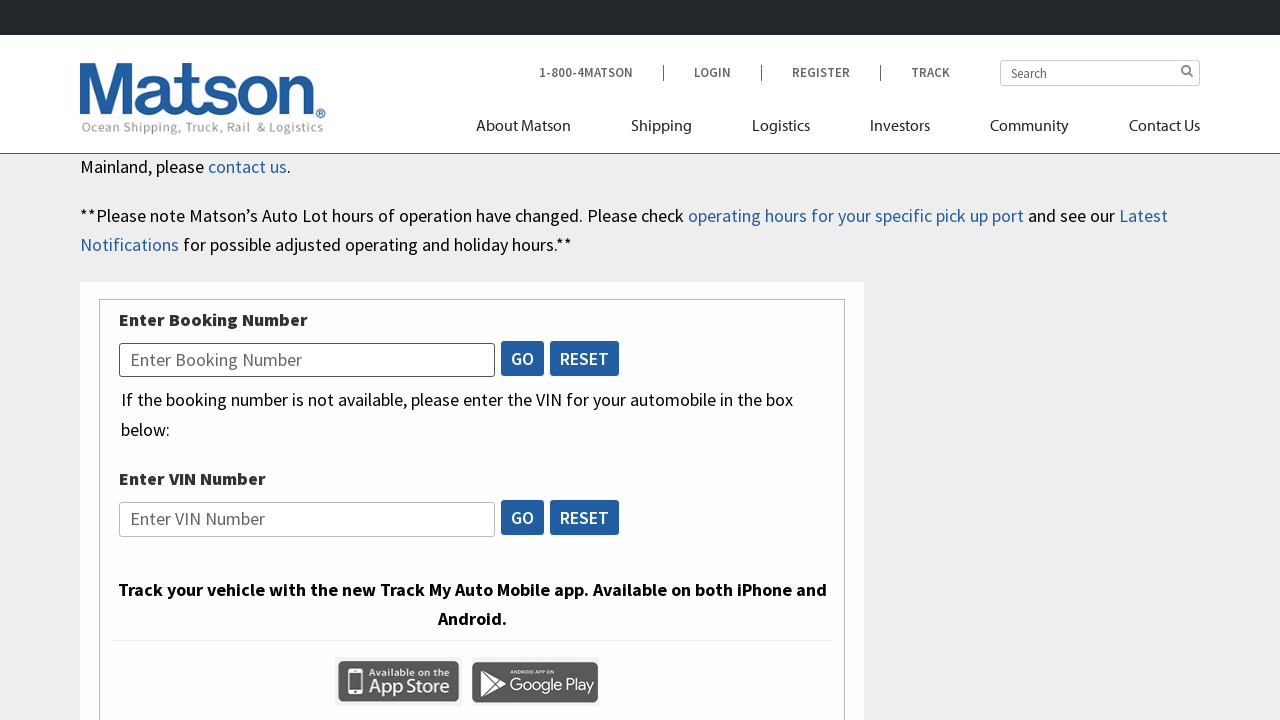

Filled booking number field with '6353072' on #track-number-top-booking
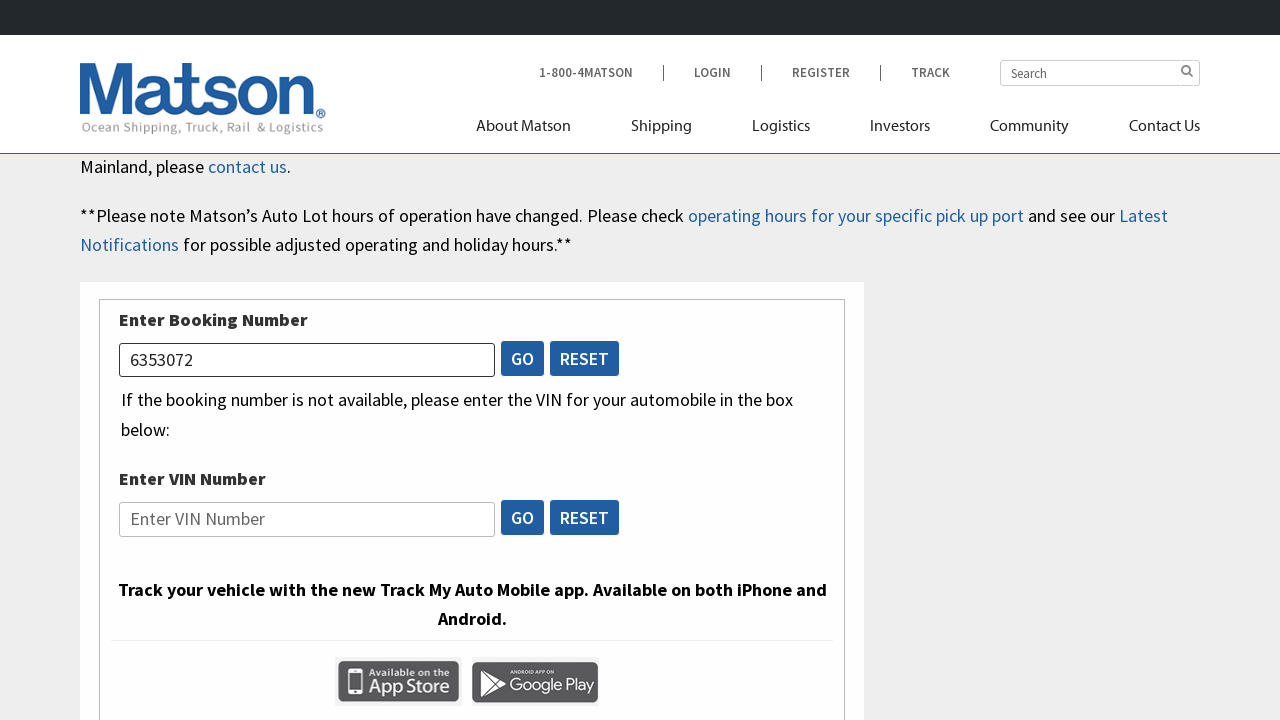

Clicked the track booking button to submit form at (523, 358) on #track-booking-number
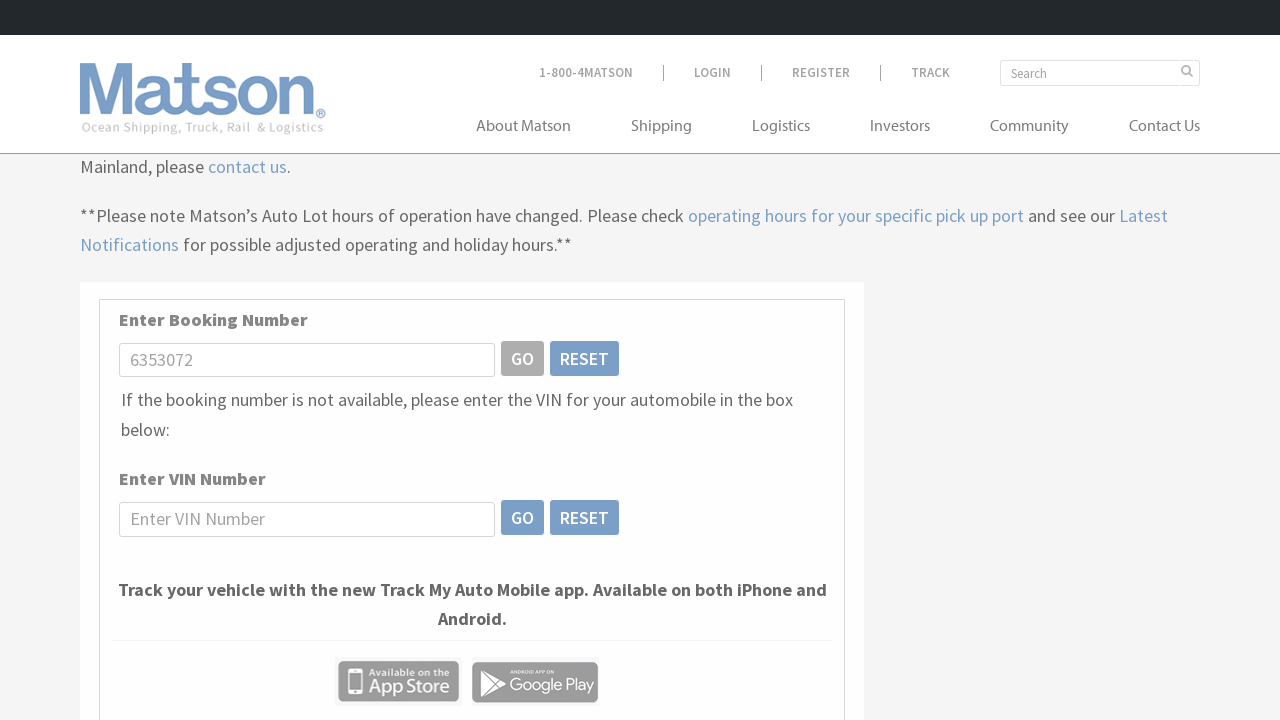

Shipment tracking details loaded successfully
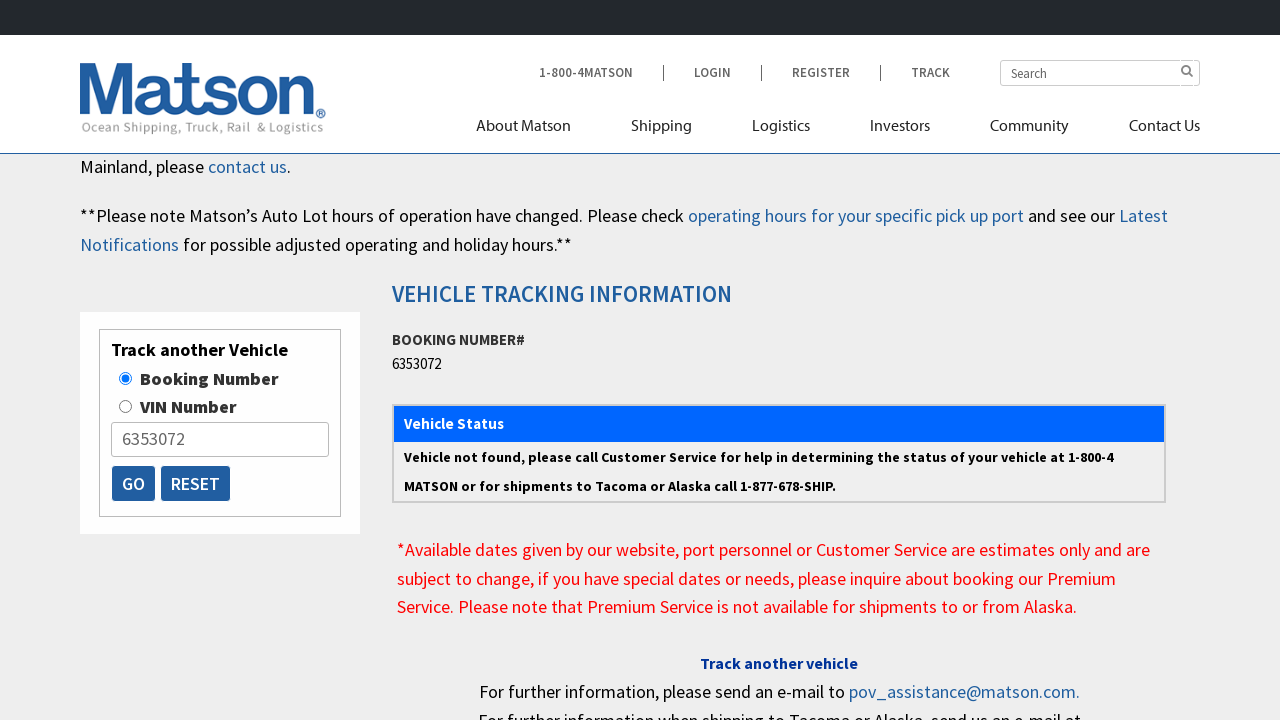

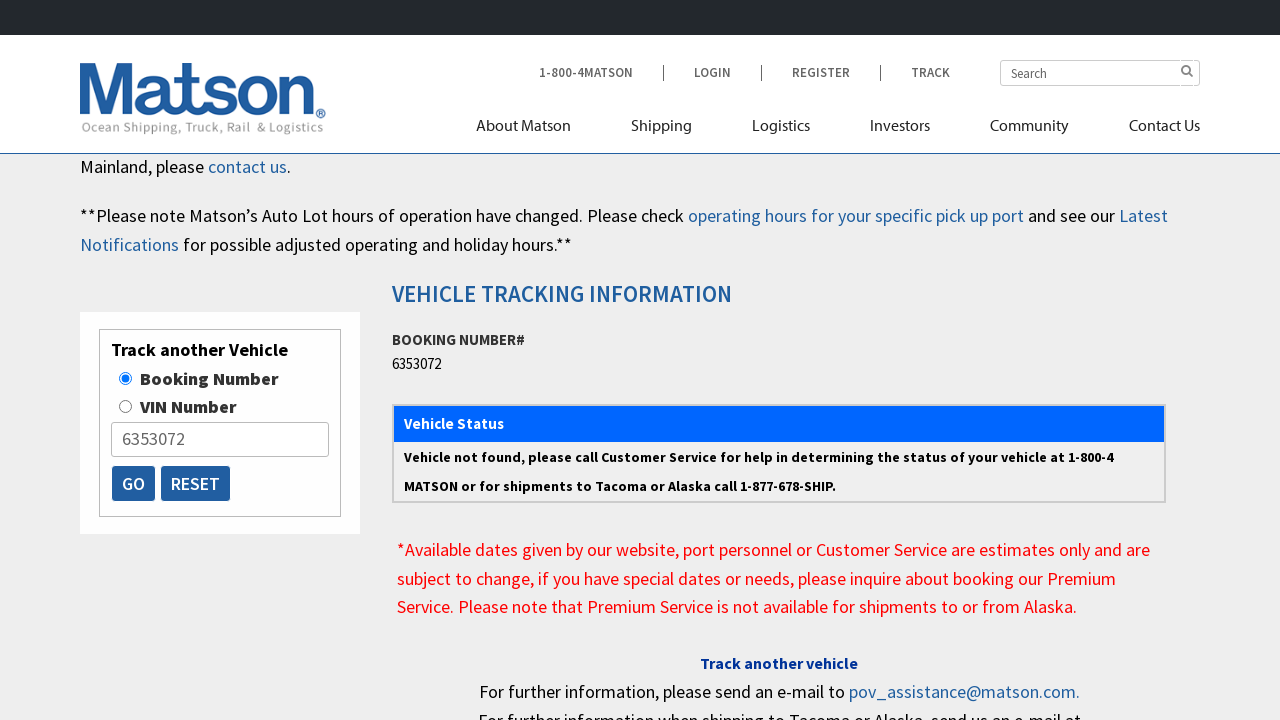